Tests React Semantic UI custom dropdown by selecting multiple names (Jenny Hess, Elliot Fu, Stevie Feliciano, Christian, Matt, Justen Kitsune) and verifying each selection is displayed.

Starting URL: https://react.semantic-ui.com/maximize/dropdown-example-selection/

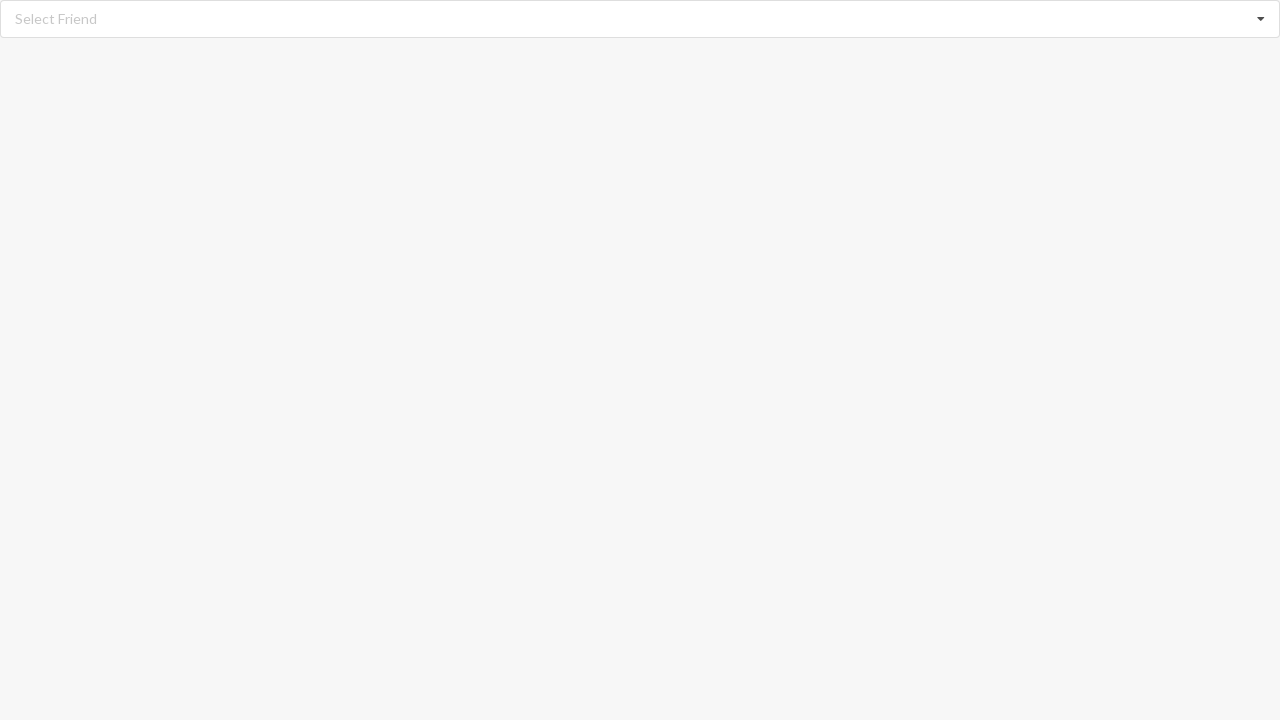

Clicked on dropdown listbox to open options at (640, 19) on div[role='listbox']
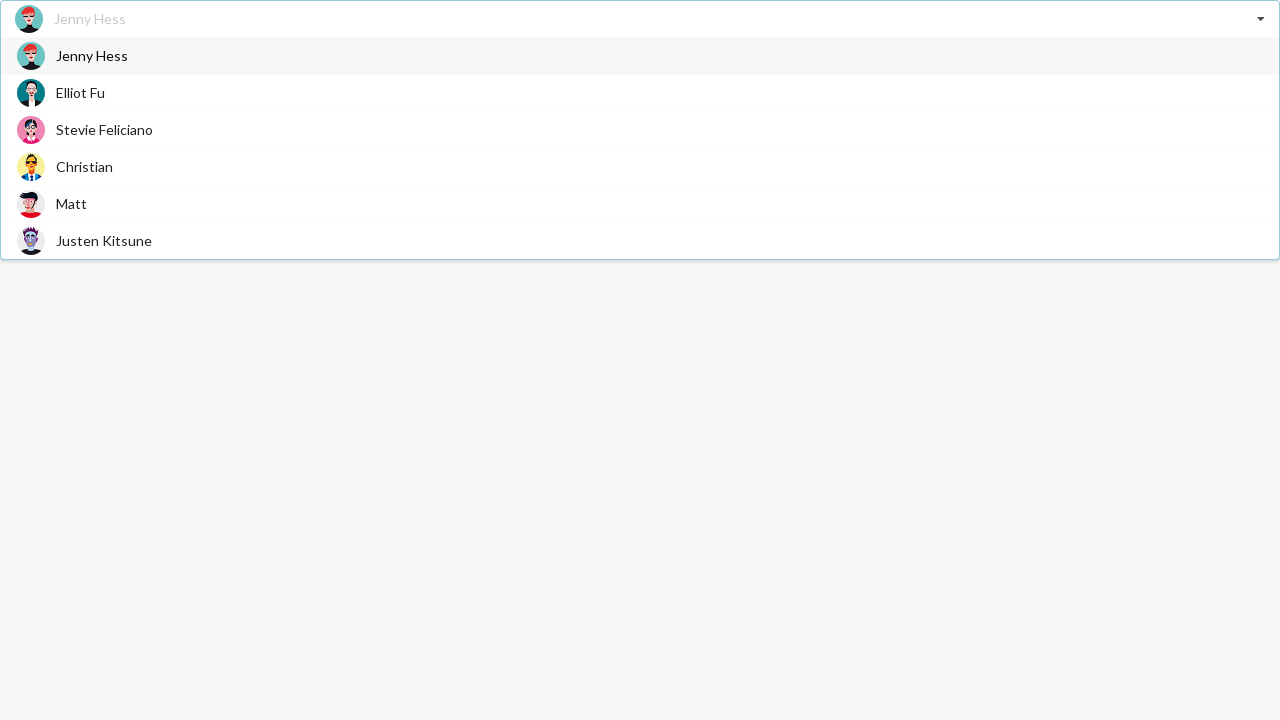

Waited for dropdown options to load
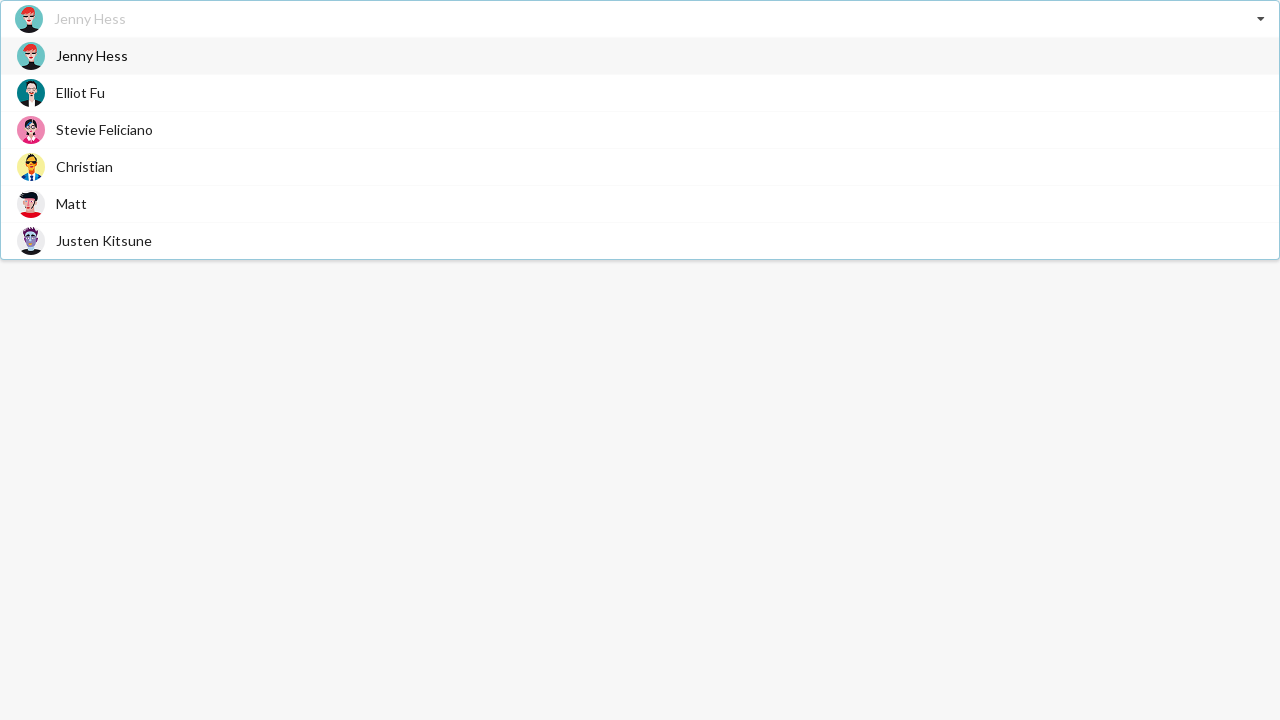

Selected 'Jenny Hess' from dropdown at (92, 56) on xpath=//div[@role='option']//span[text()='Jenny Hess']
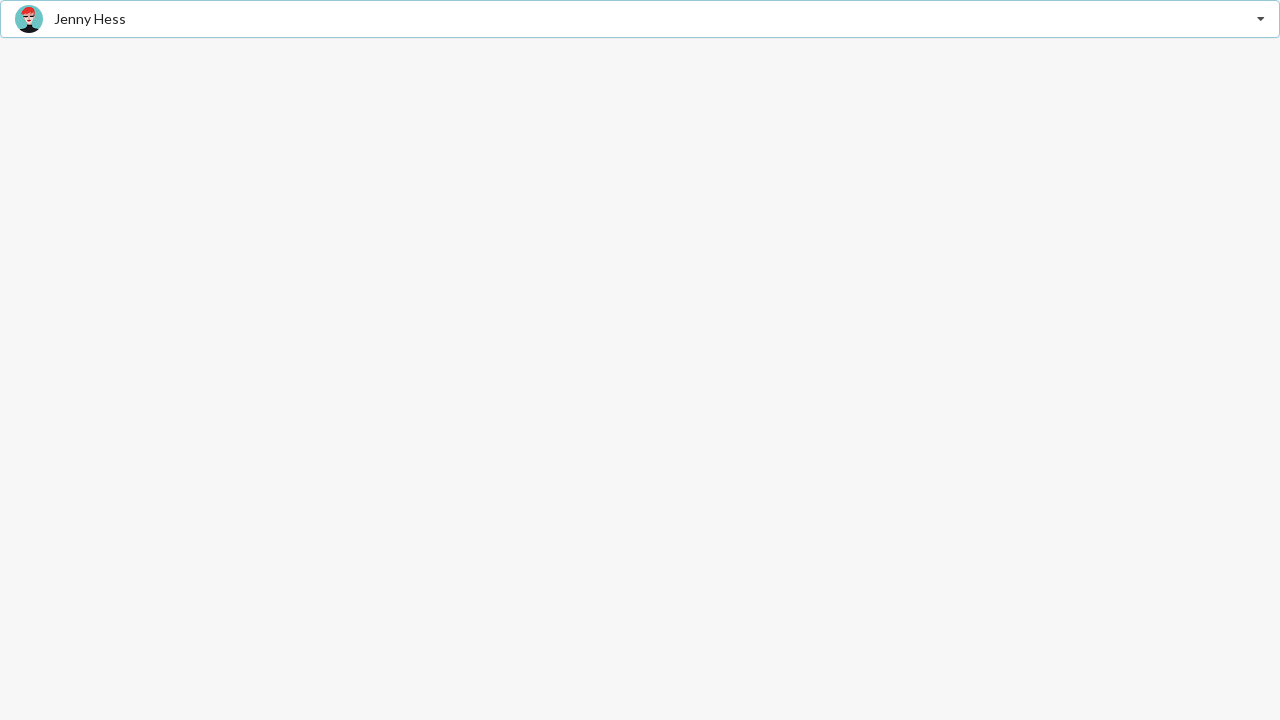

Verified 'Jenny Hess' selection is displayed
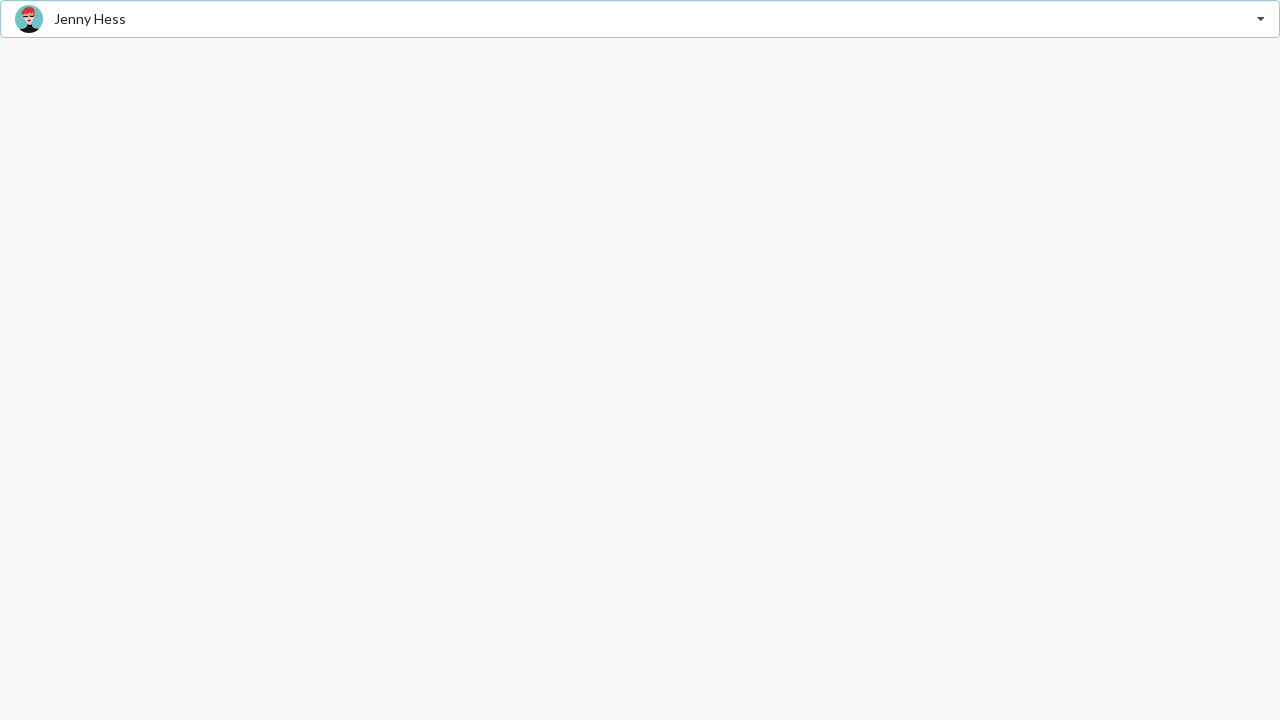

Clicked on dropdown listbox to open options at (640, 19) on div[role='listbox']
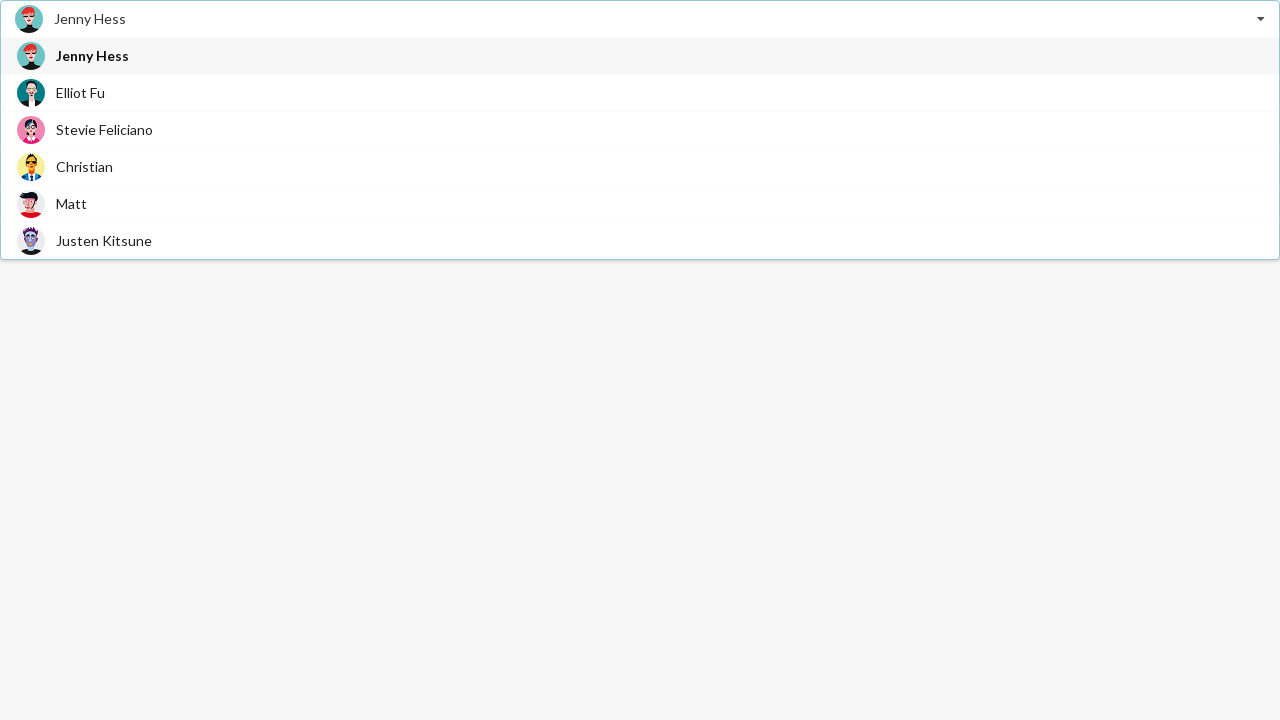

Waited for dropdown options to load
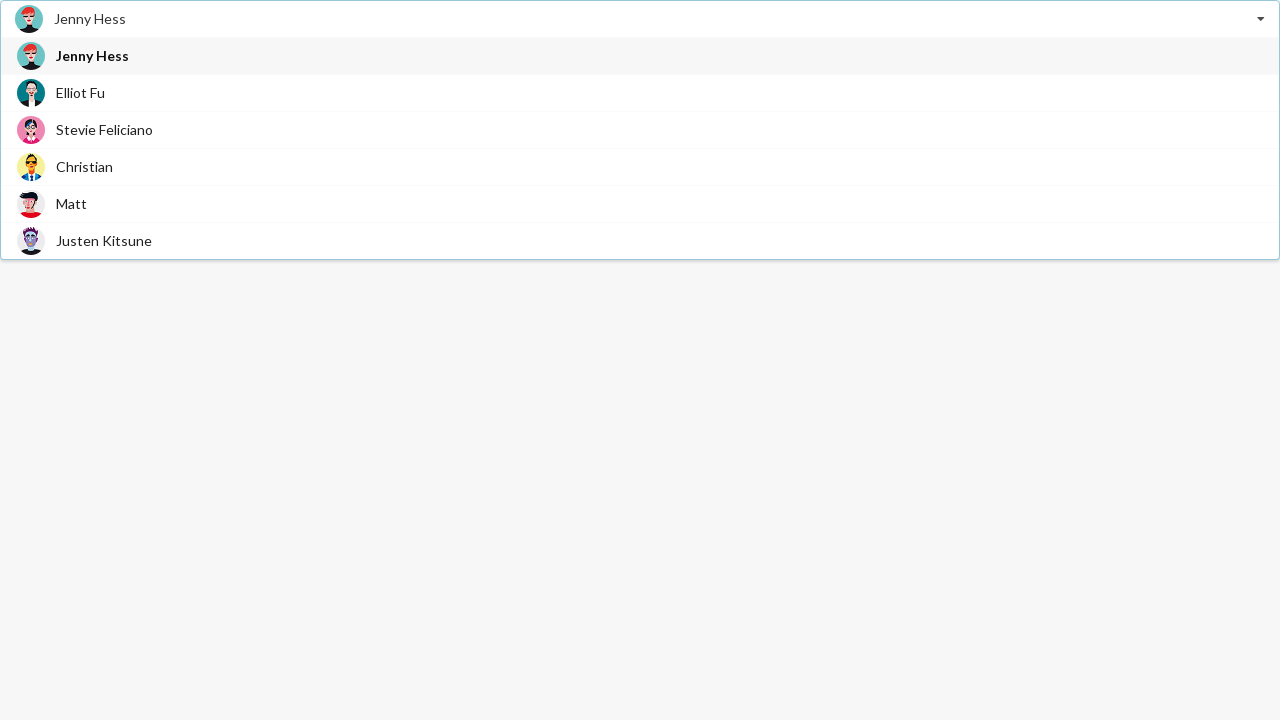

Selected 'Elliot Fu' from dropdown at (80, 92) on xpath=//div[@role='option']//span[text()='Elliot Fu']
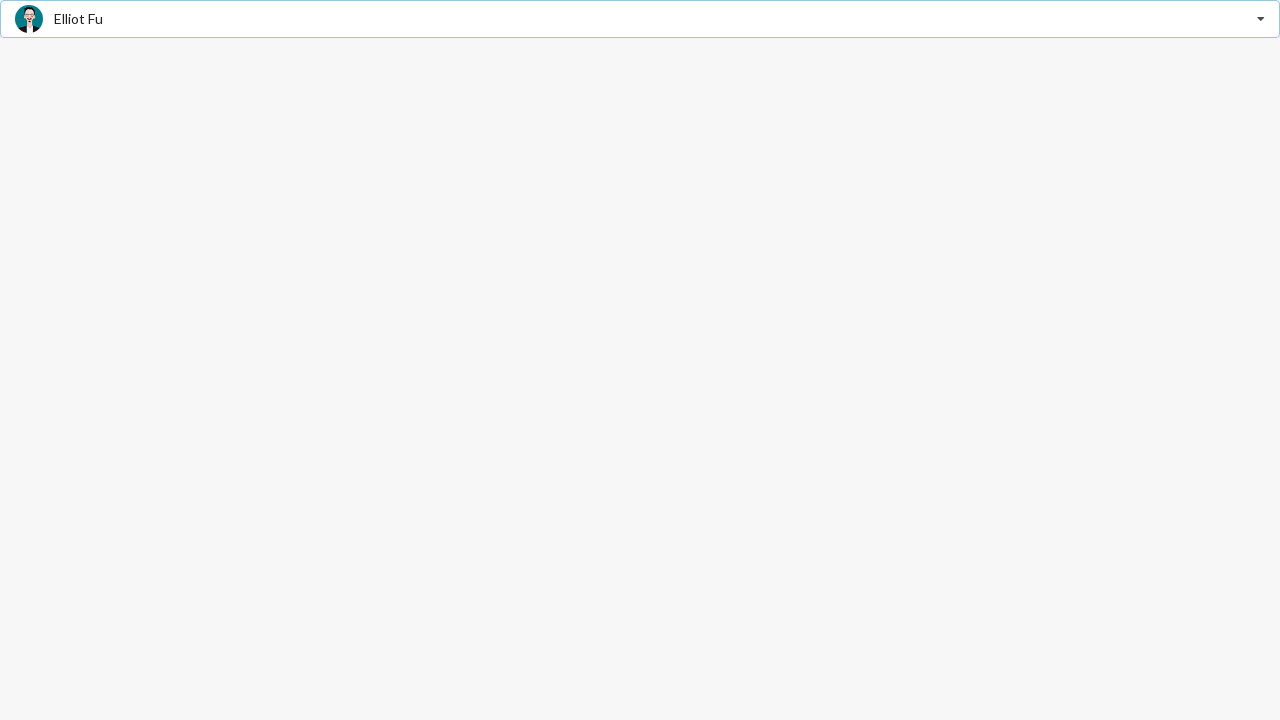

Verified 'Elliot Fu' selection is displayed
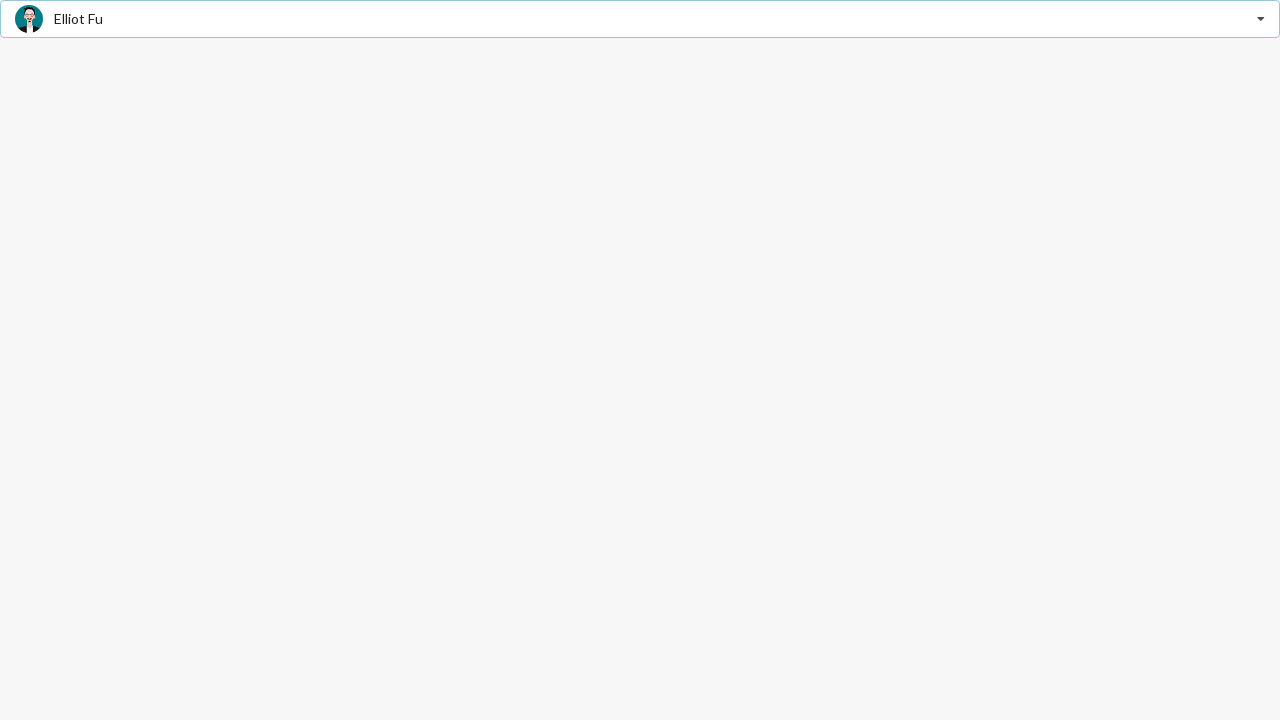

Clicked on dropdown listbox to open options at (640, 19) on div[role='listbox']
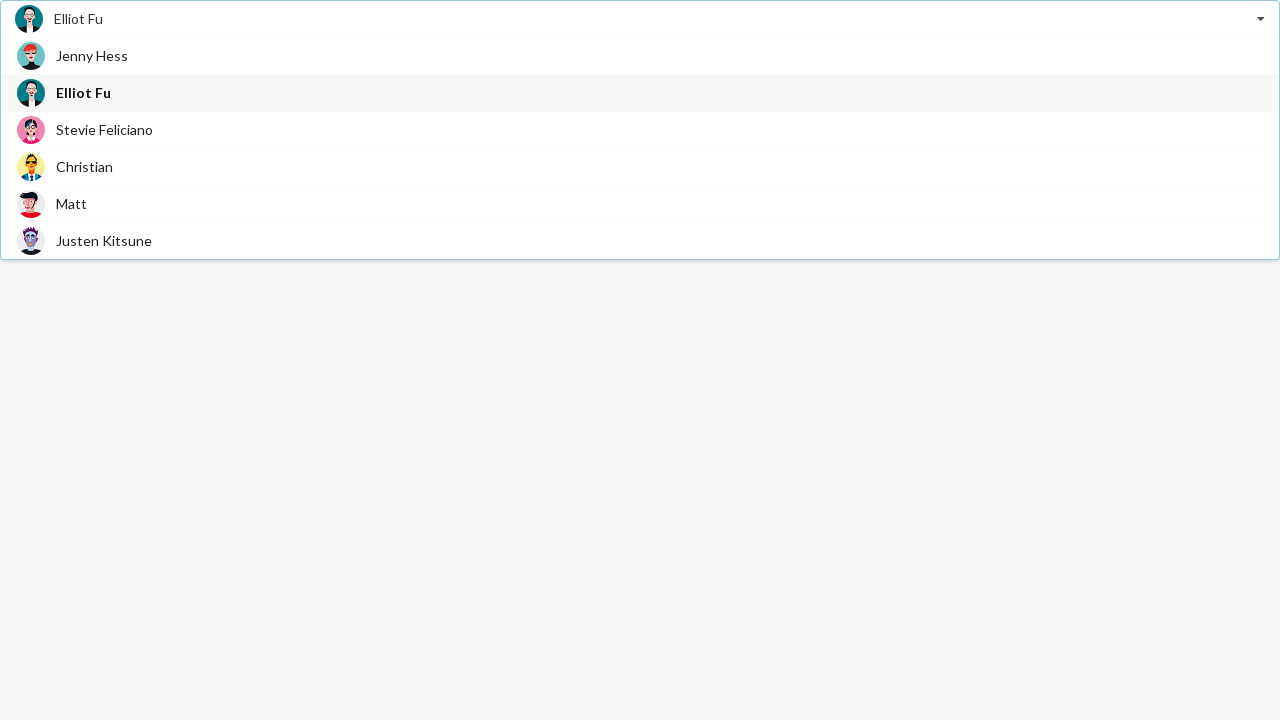

Waited for dropdown options to load
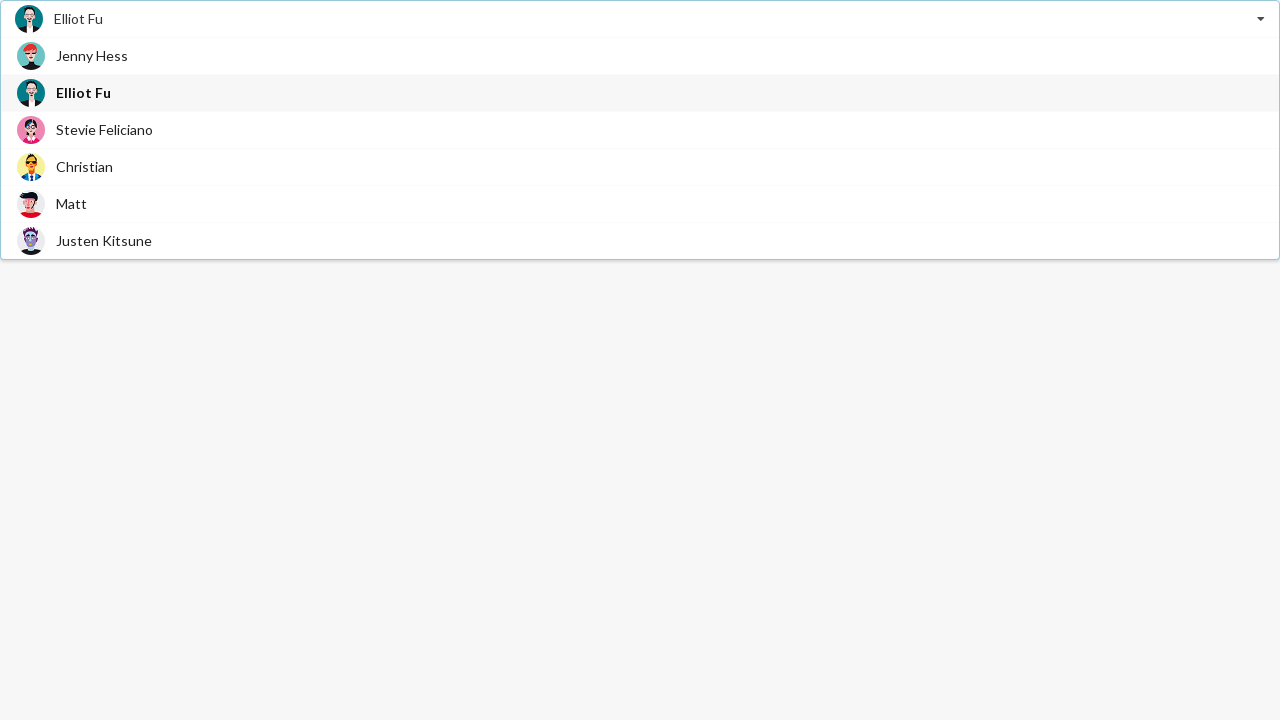

Selected 'Stevie Feliciano' from dropdown at (104, 130) on xpath=//div[@role='option']//span[text()='Stevie Feliciano']
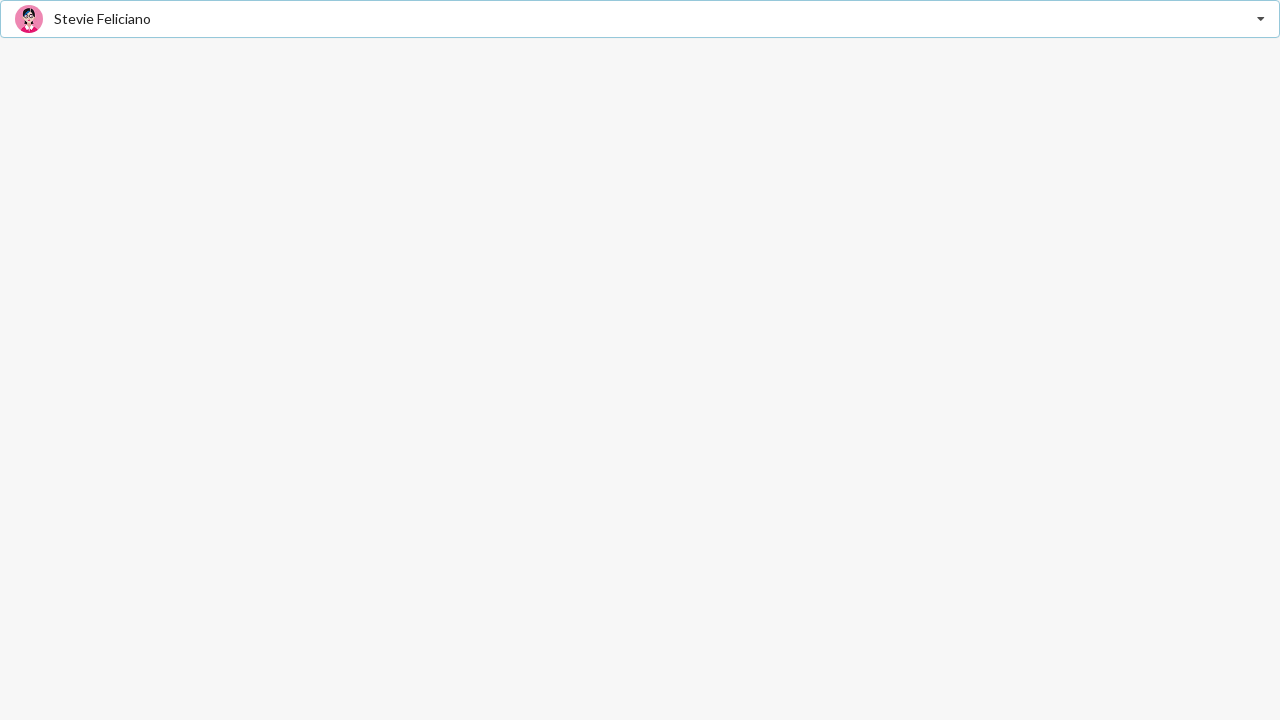

Verified 'Stevie Feliciano' selection is displayed
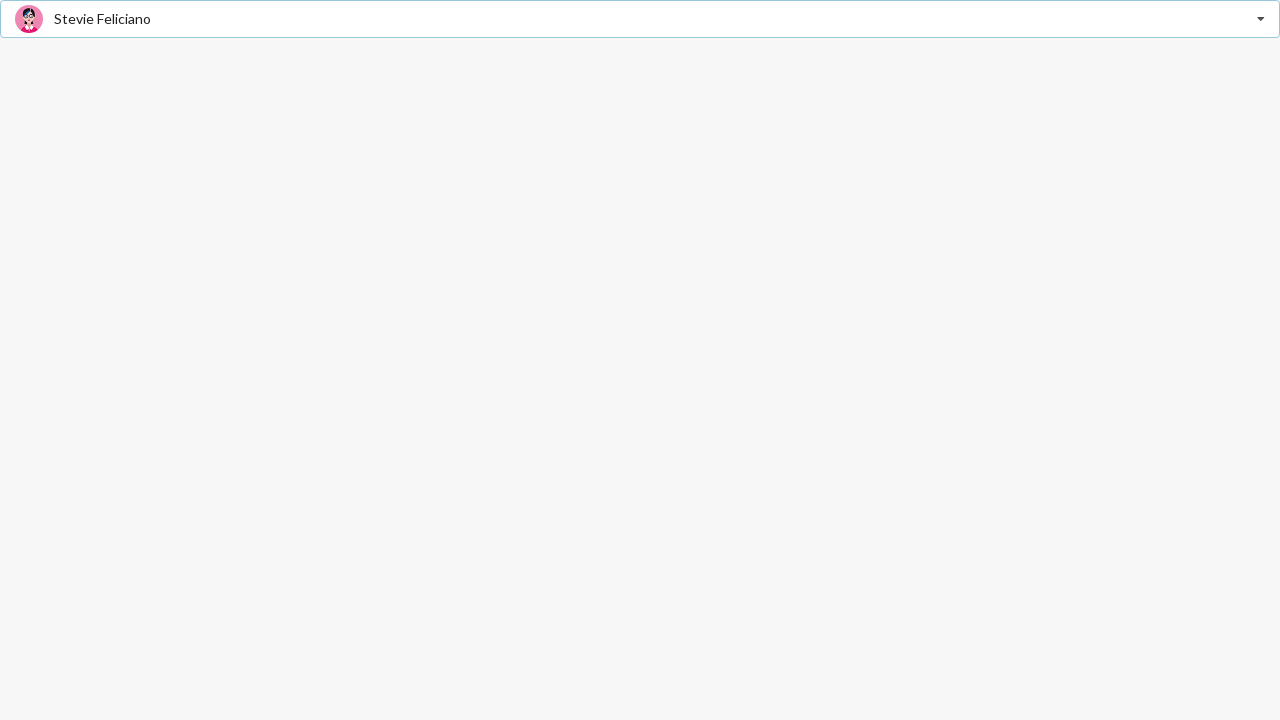

Clicked on dropdown listbox to open options at (640, 19) on div[role='listbox']
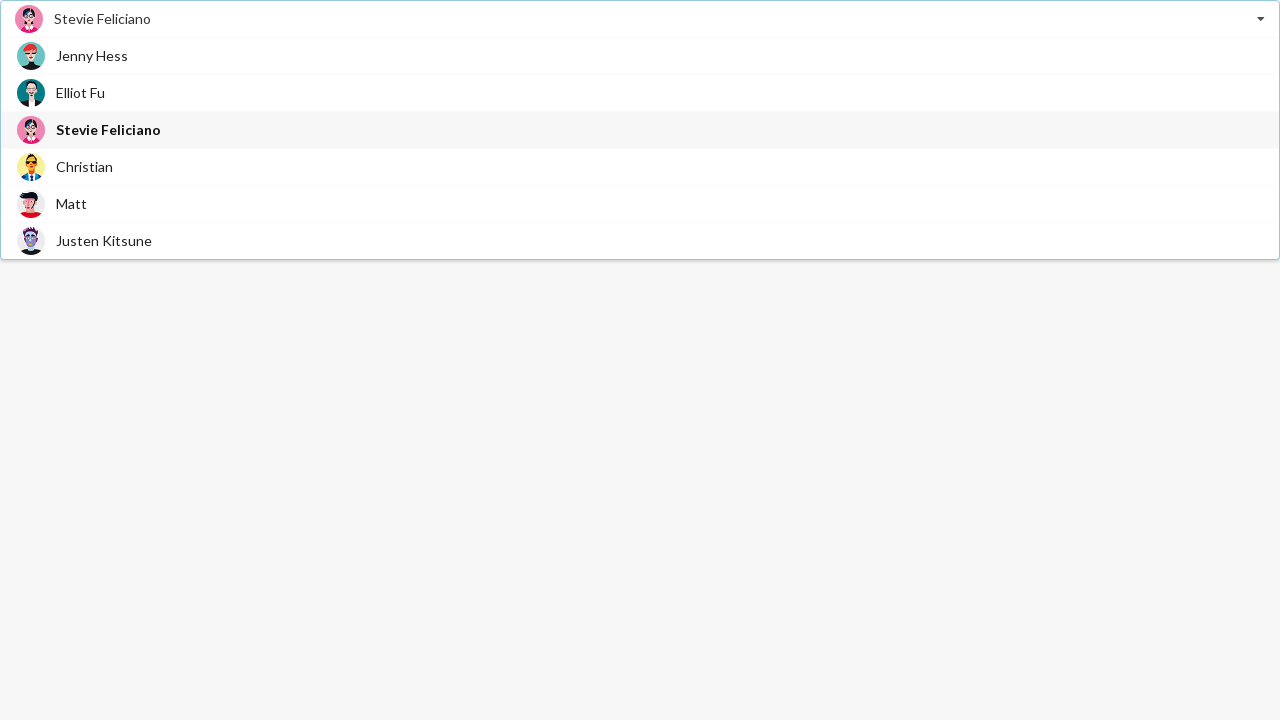

Waited for dropdown options to load
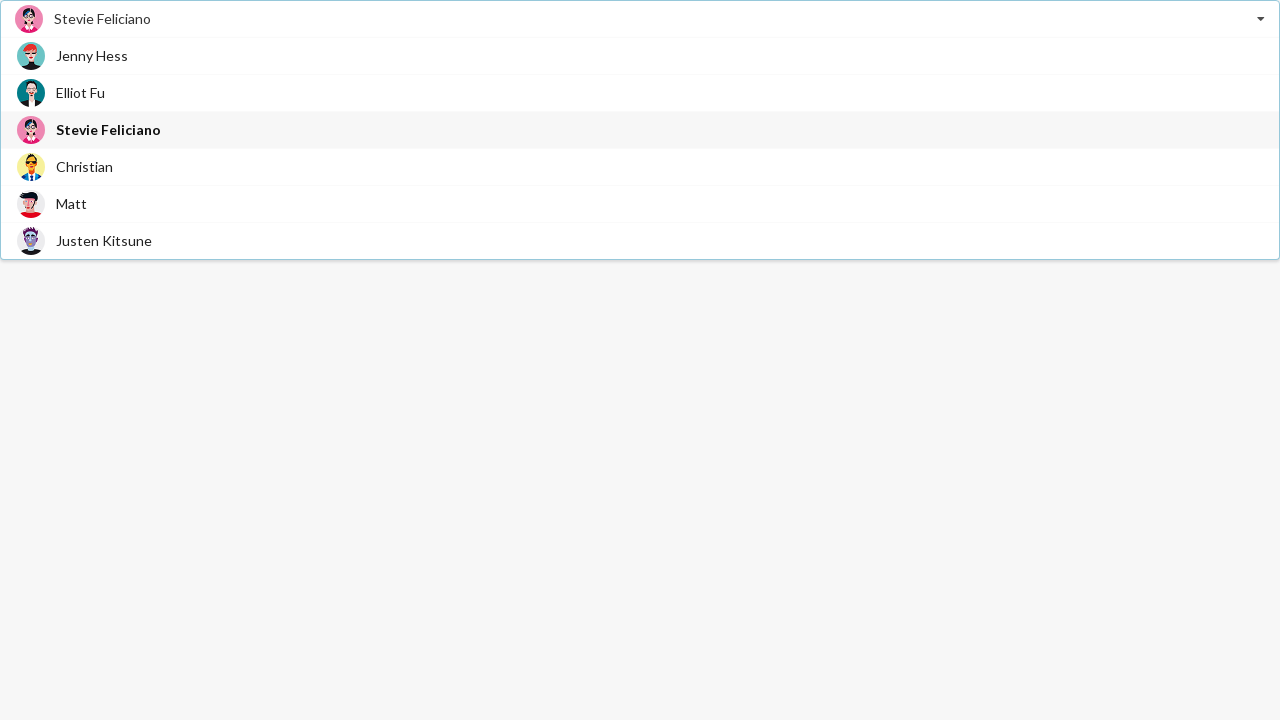

Selected 'Christian' from dropdown at (84, 166) on xpath=//div[@role='option']//span[text()='Christian']
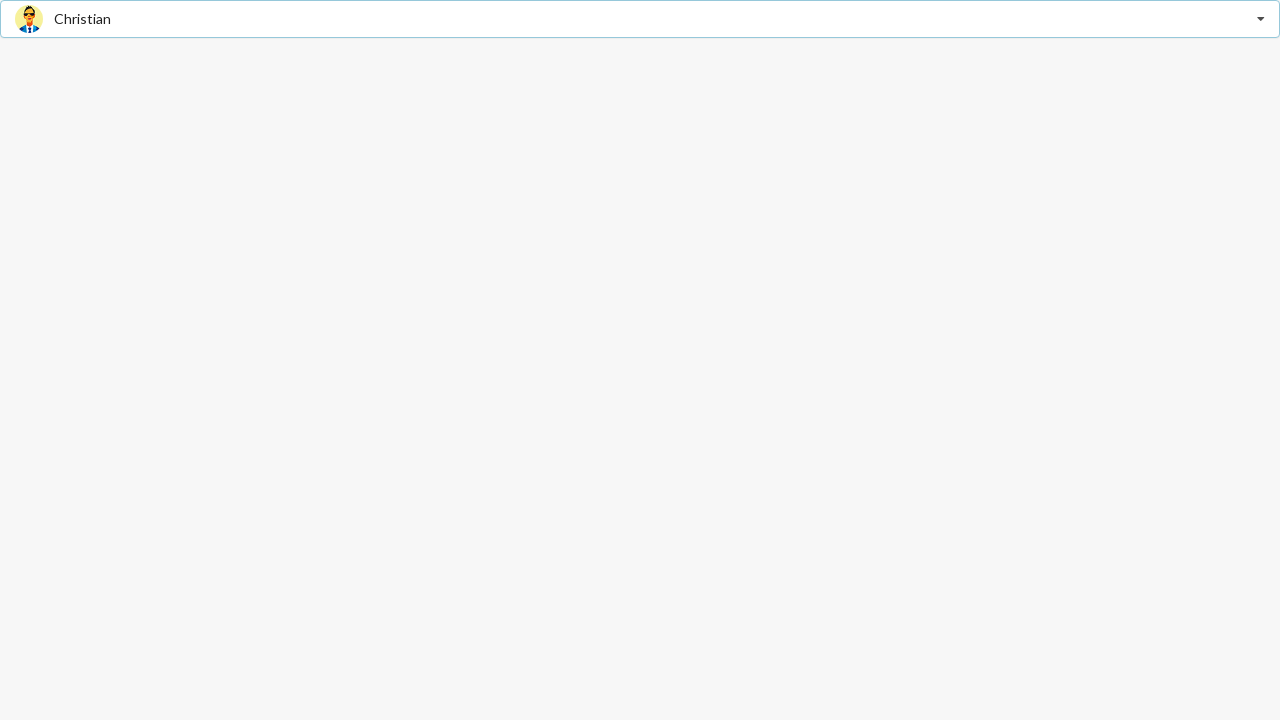

Verified 'Christian' selection is displayed
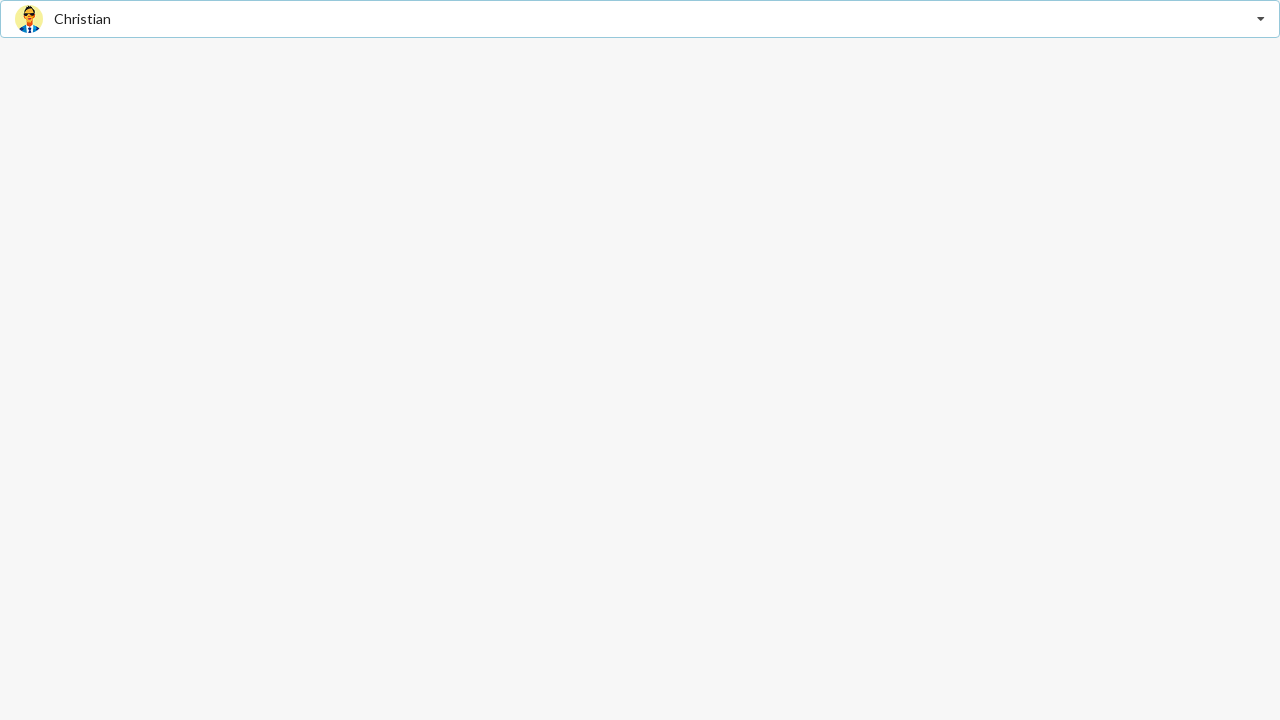

Clicked on dropdown listbox to open options at (640, 19) on div[role='listbox']
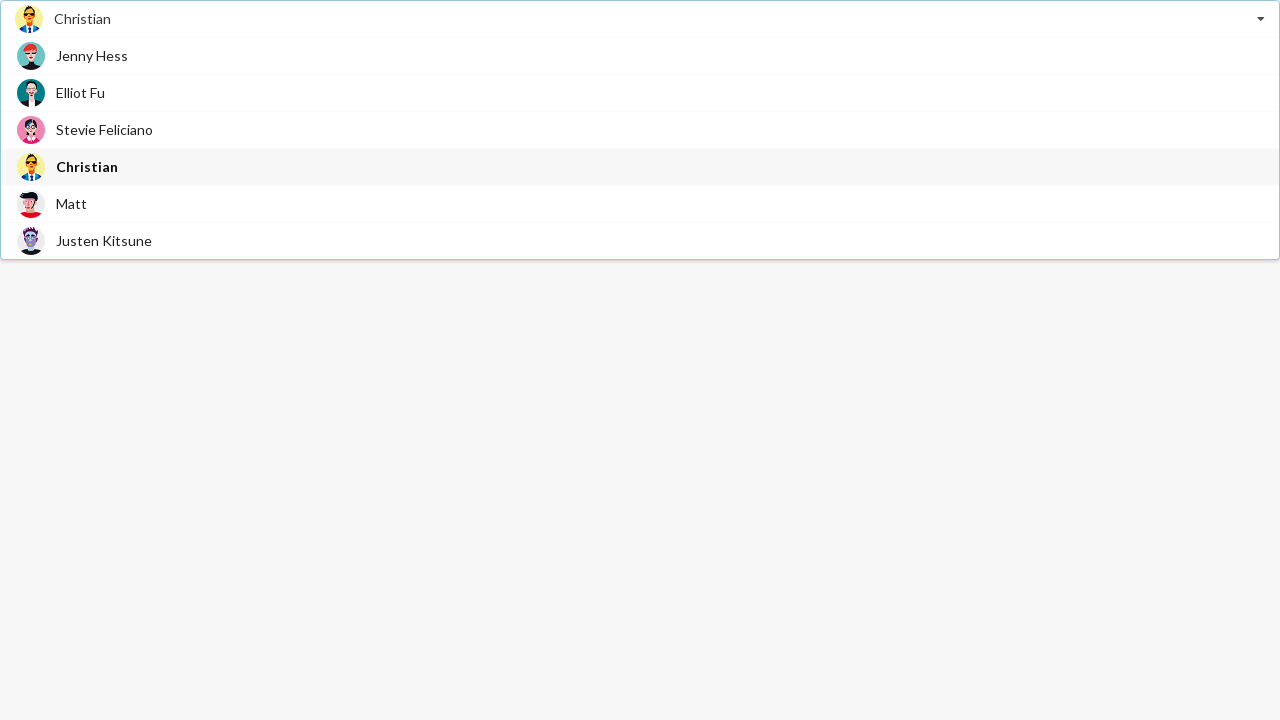

Waited for dropdown options to load
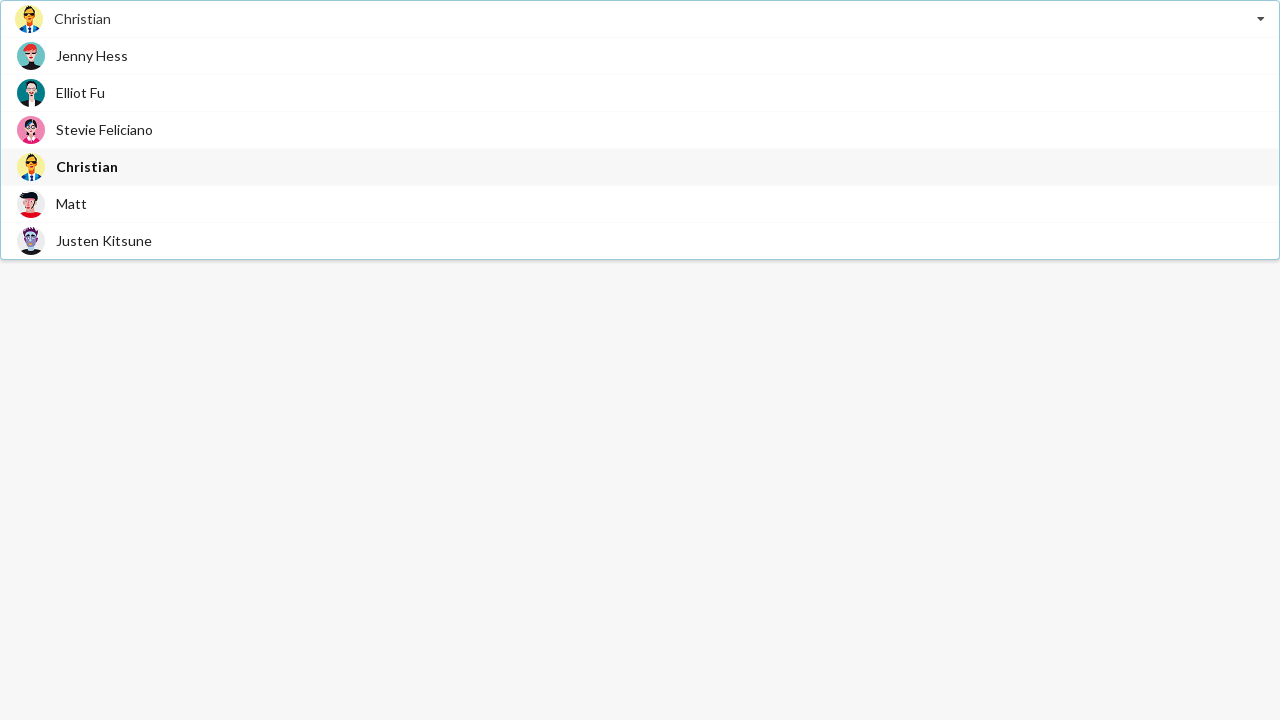

Selected 'Matt' from dropdown at (72, 204) on xpath=//div[@role='option']//span[text()='Matt']
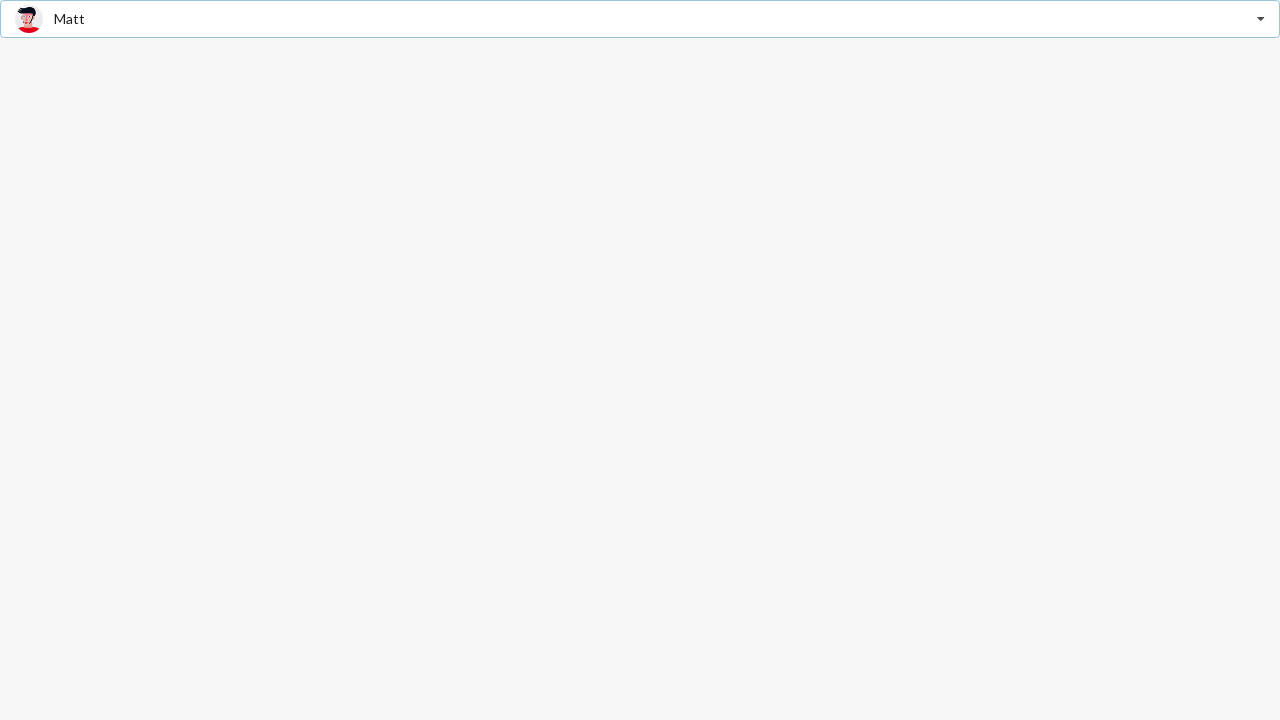

Verified 'Matt' selection is displayed
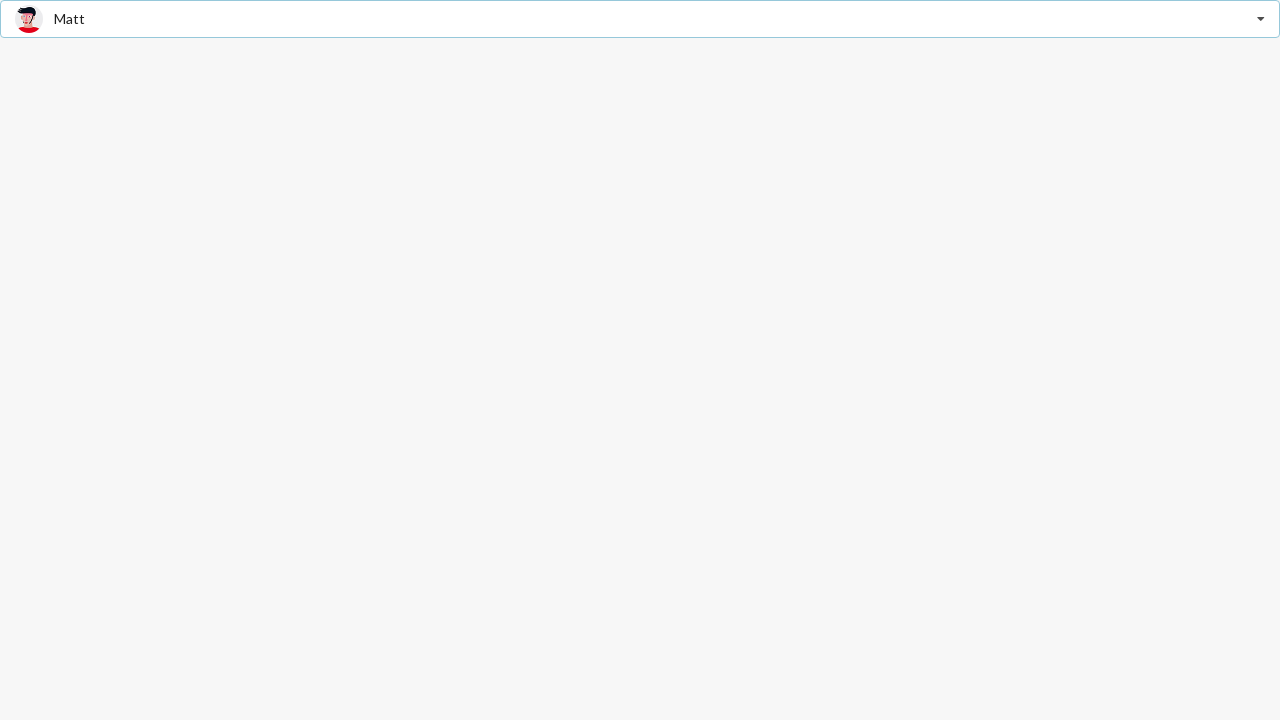

Clicked on dropdown listbox to open options at (640, 19) on div[role='listbox']
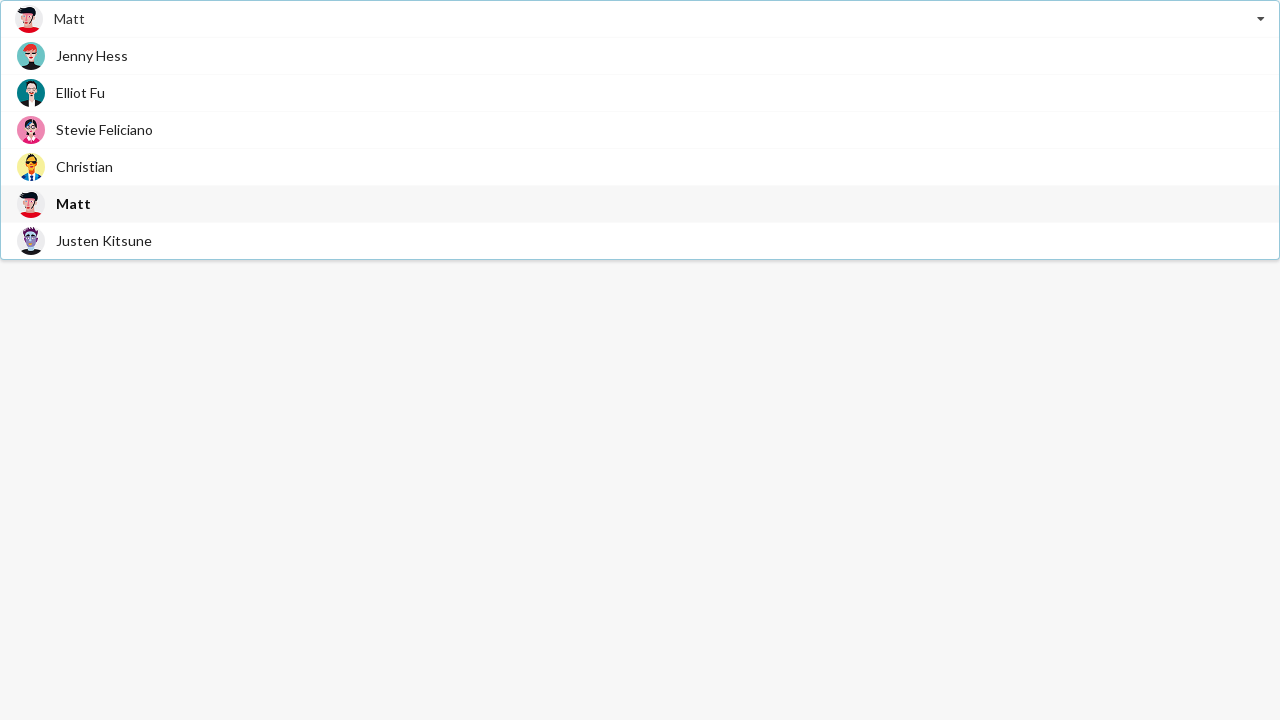

Waited for dropdown options to load
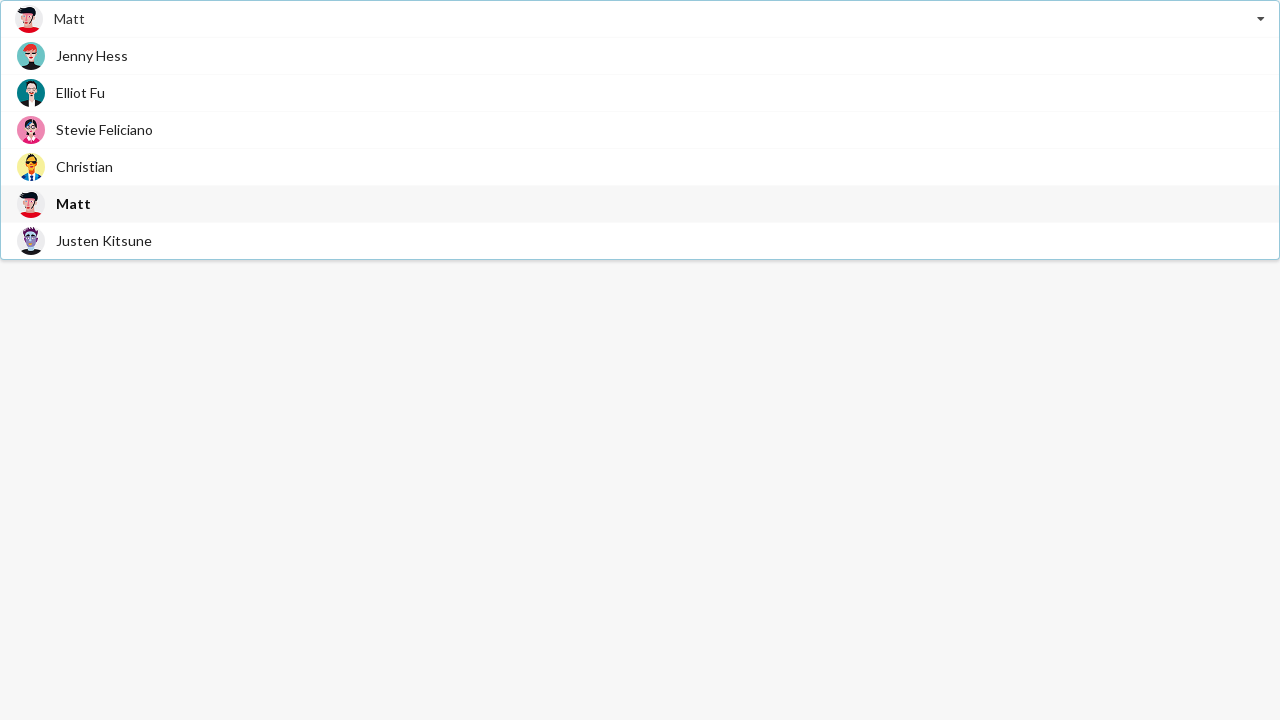

Selected 'Justen Kitsune' from dropdown at (104, 240) on xpath=//div[@role='option']//span[text()='Justen Kitsune']
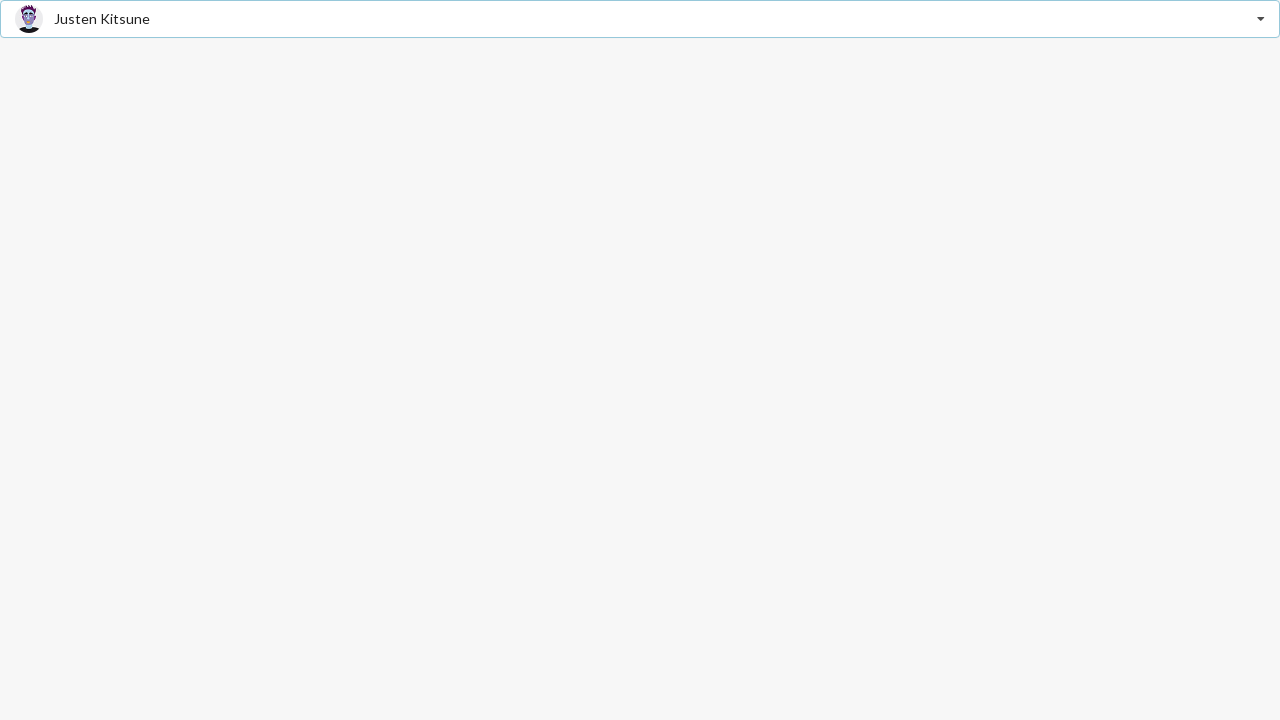

Verified 'Justen Kitsune' selection is displayed
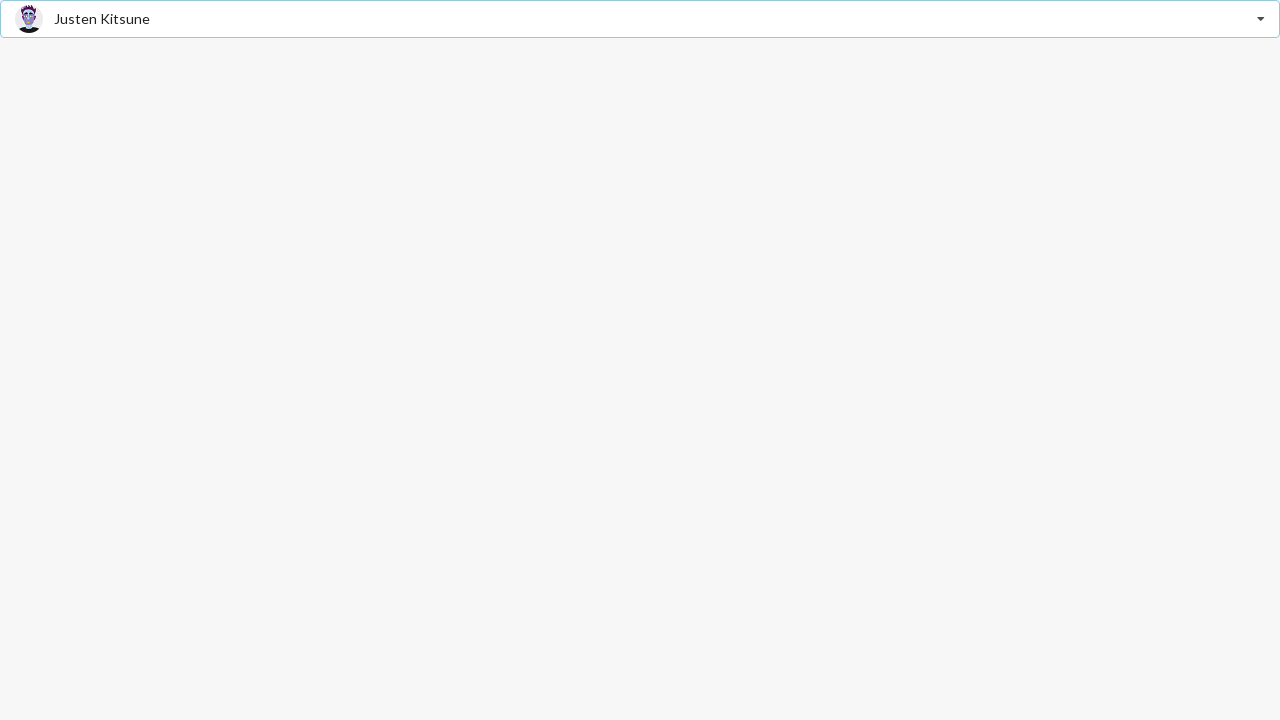

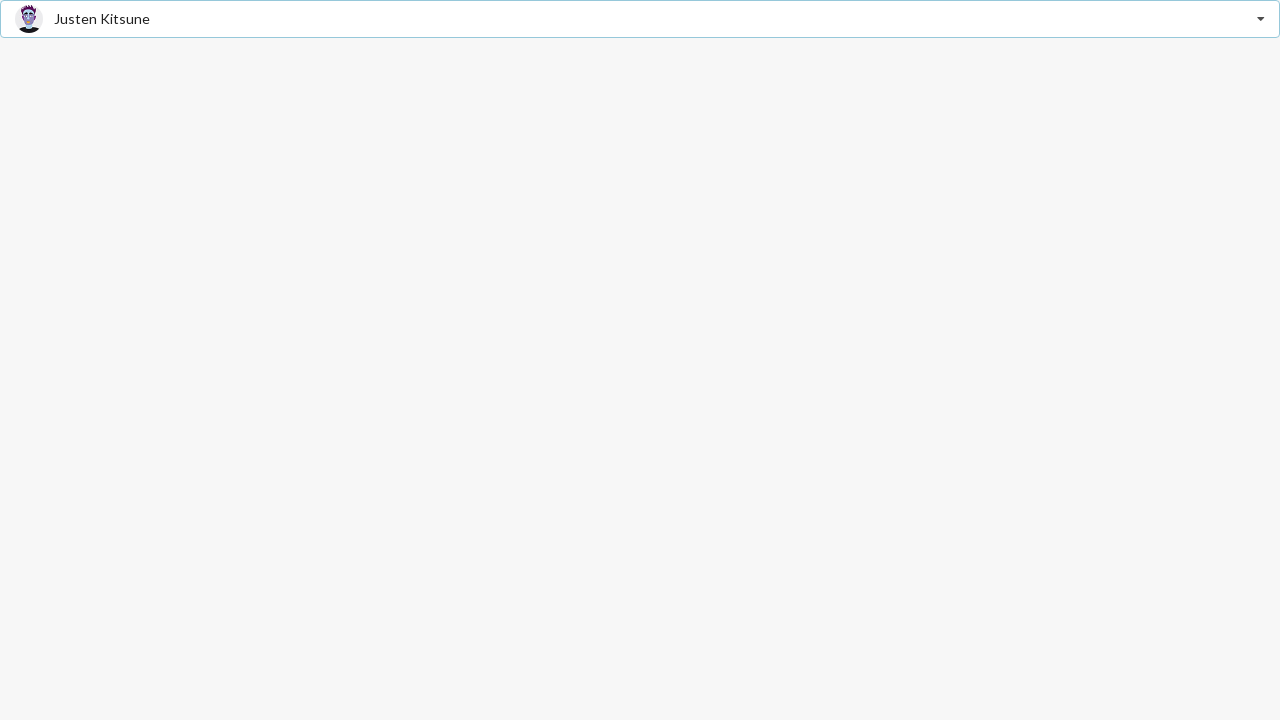